Tests checkbox functionality by clicking on a checkbox element

Starting URL: https://www.letskodeit.com/practice

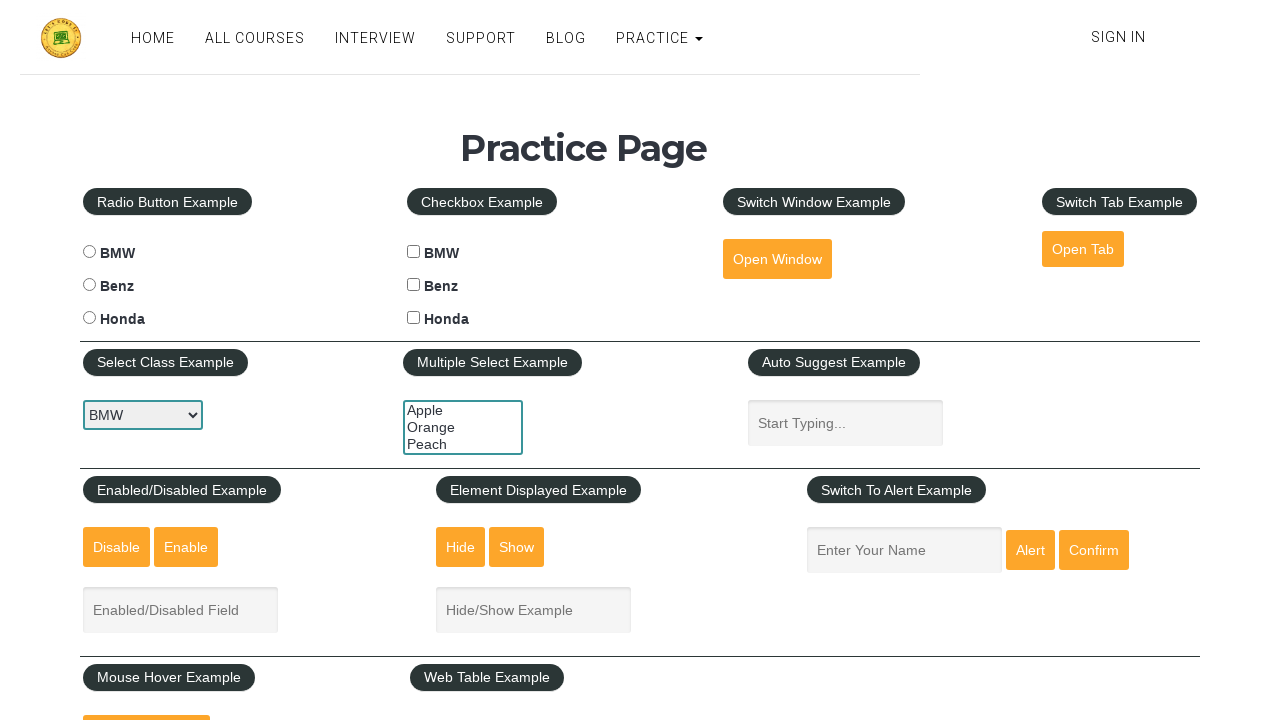

Clicked the Benz checkbox at (414, 285) on input[type='checkbox'][value='benz']
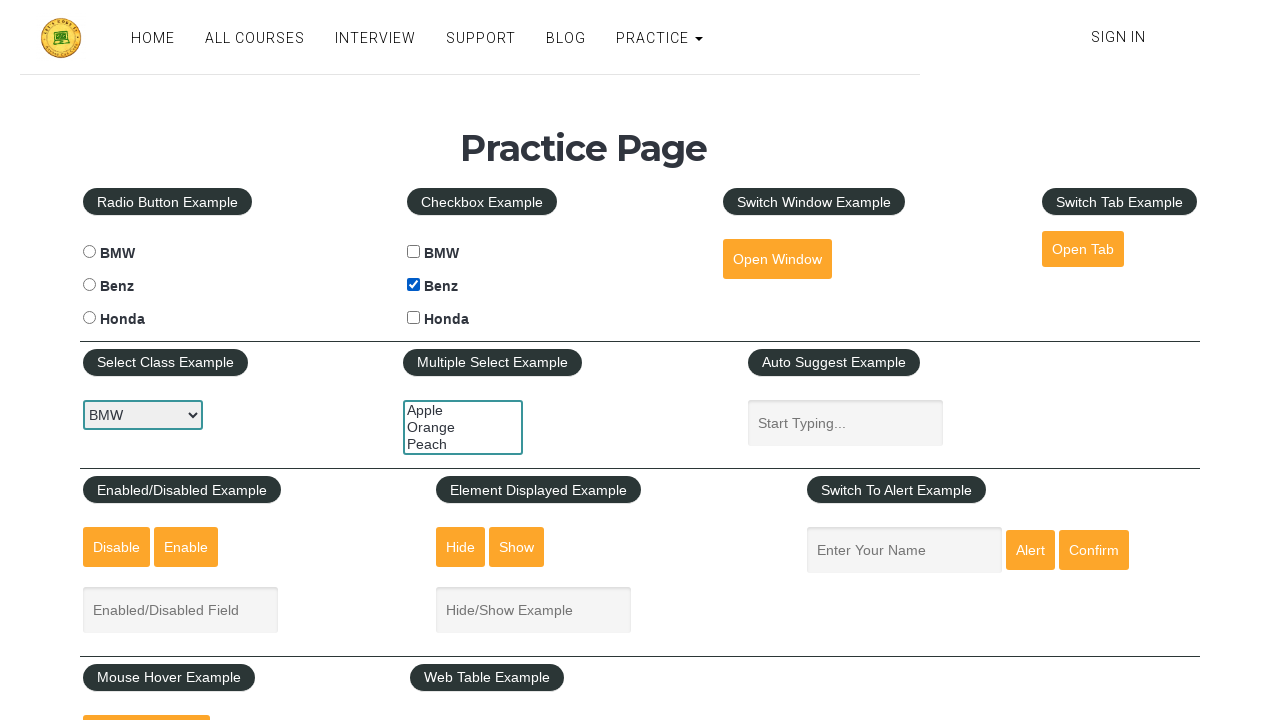

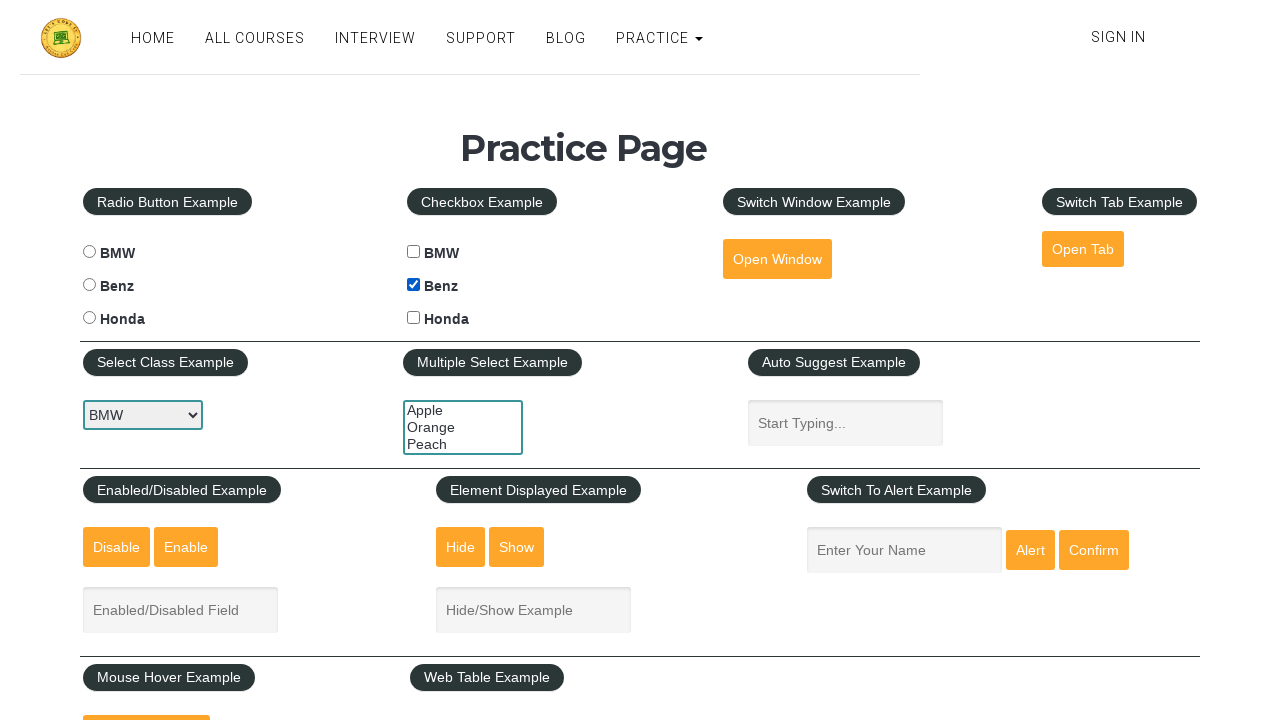